Tests a math puzzle form by reading a value from the page, calculating a mathematical formula (log of abs of 12*sin(x)), filling in the answer, checking required checkboxes, and submitting the form.

Starting URL: https://suninjuly.github.io/math.html

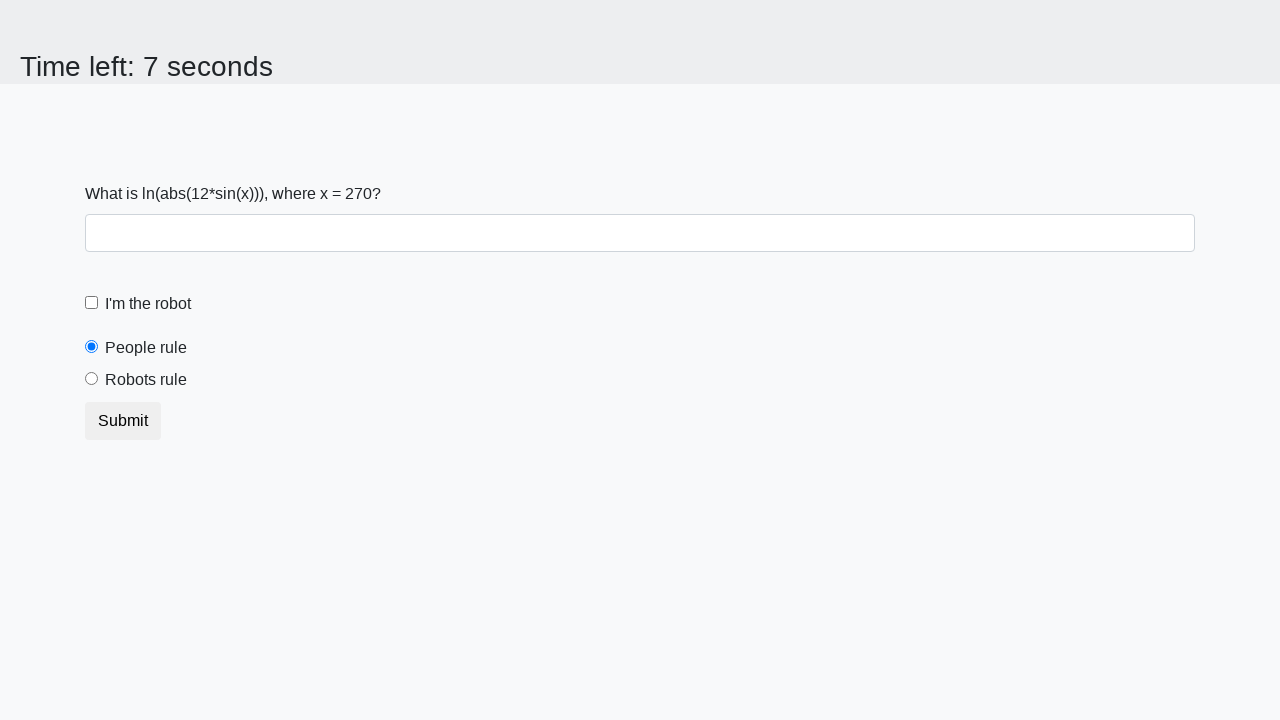

Read x value from page element
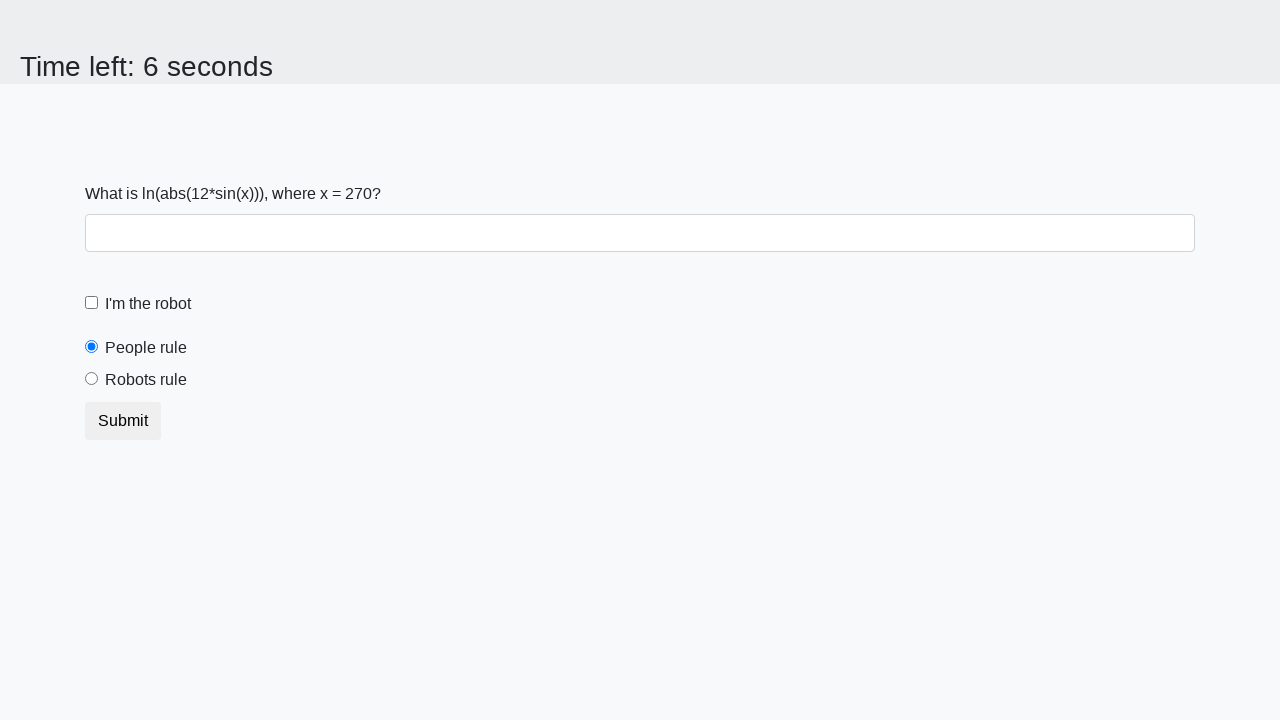

Calculated formula: log(abs(12*sin(x)))
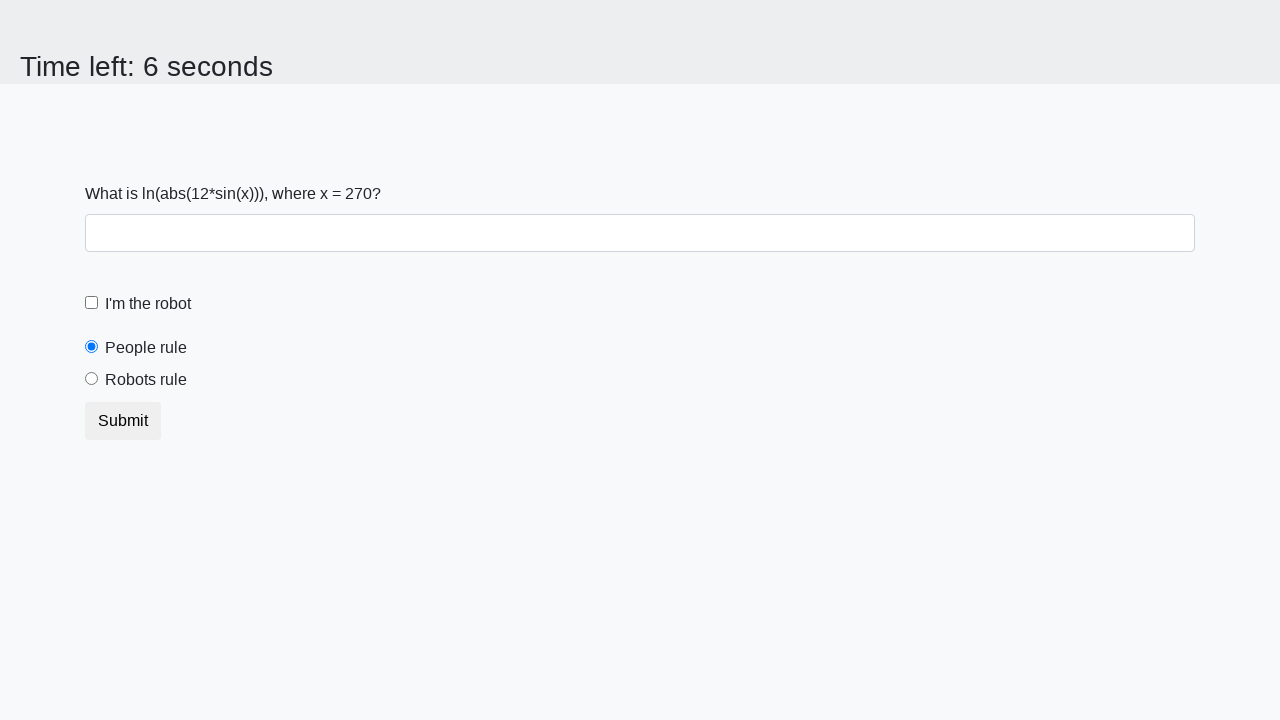

Filled answer field with calculated result on #answer
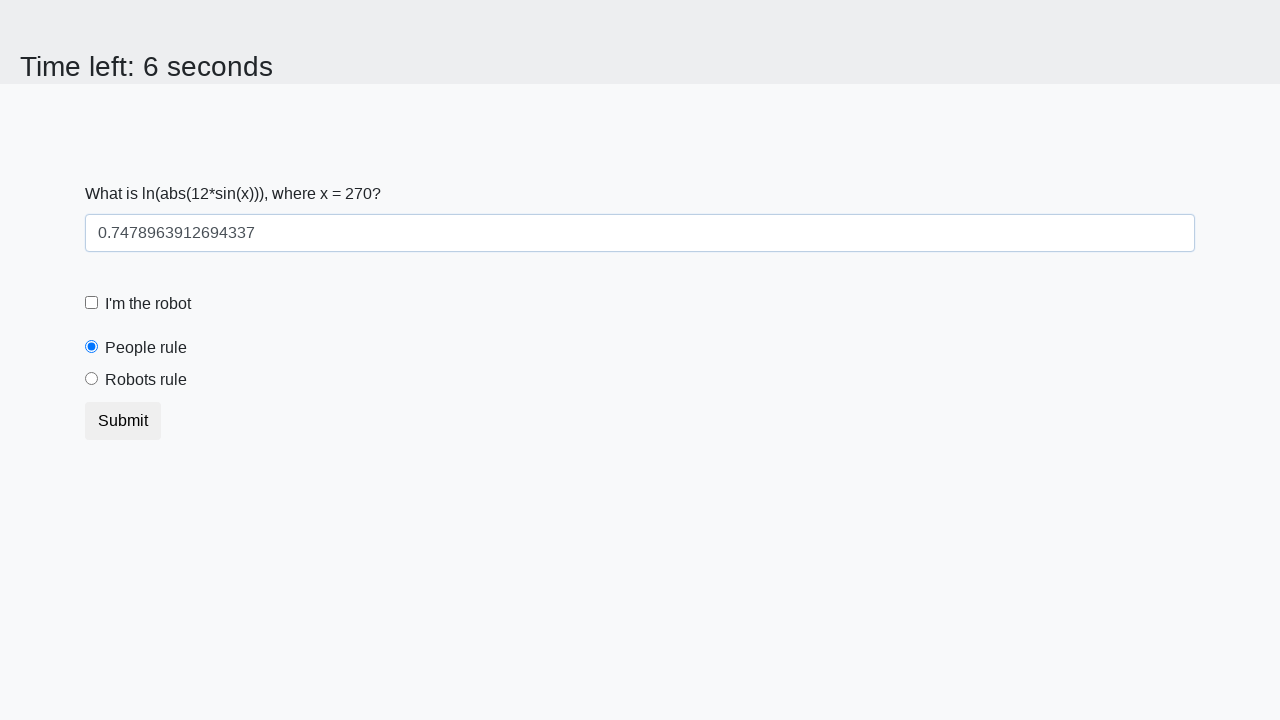

Clicked robot checkbox at (92, 303) on #robotCheckbox
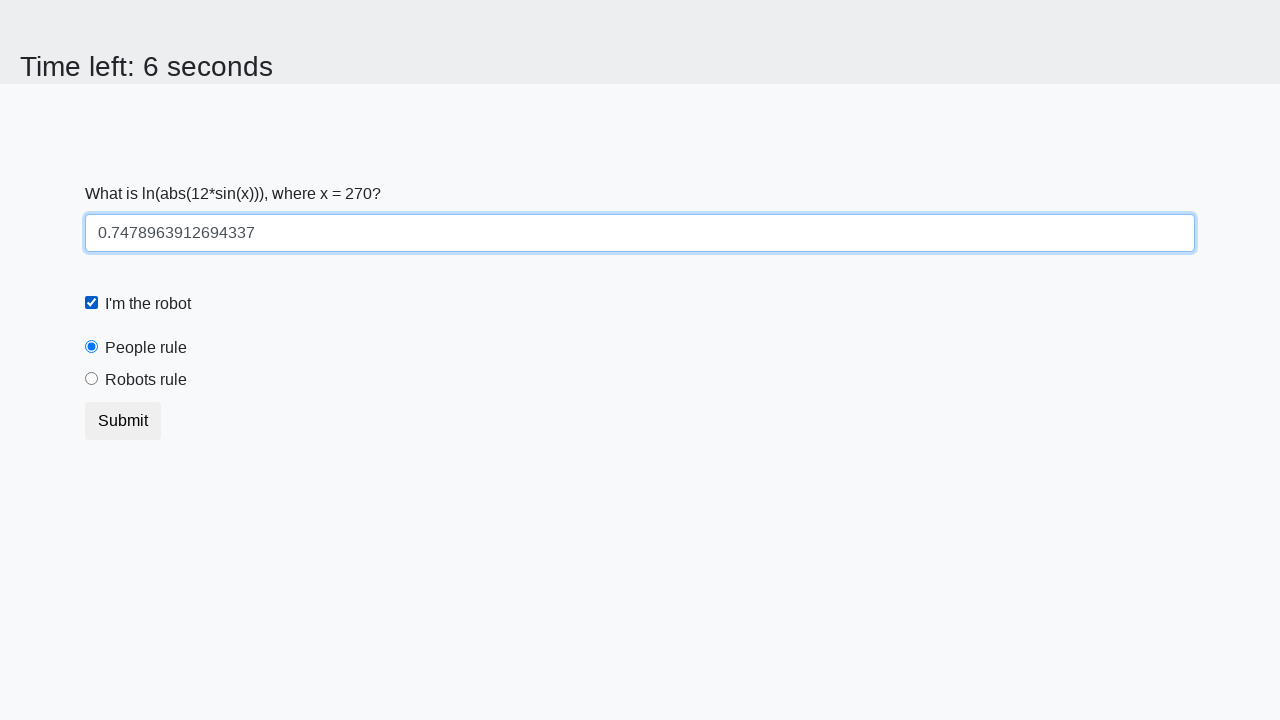

Clicked robots rule checkbox at (92, 379) on #robotsRule
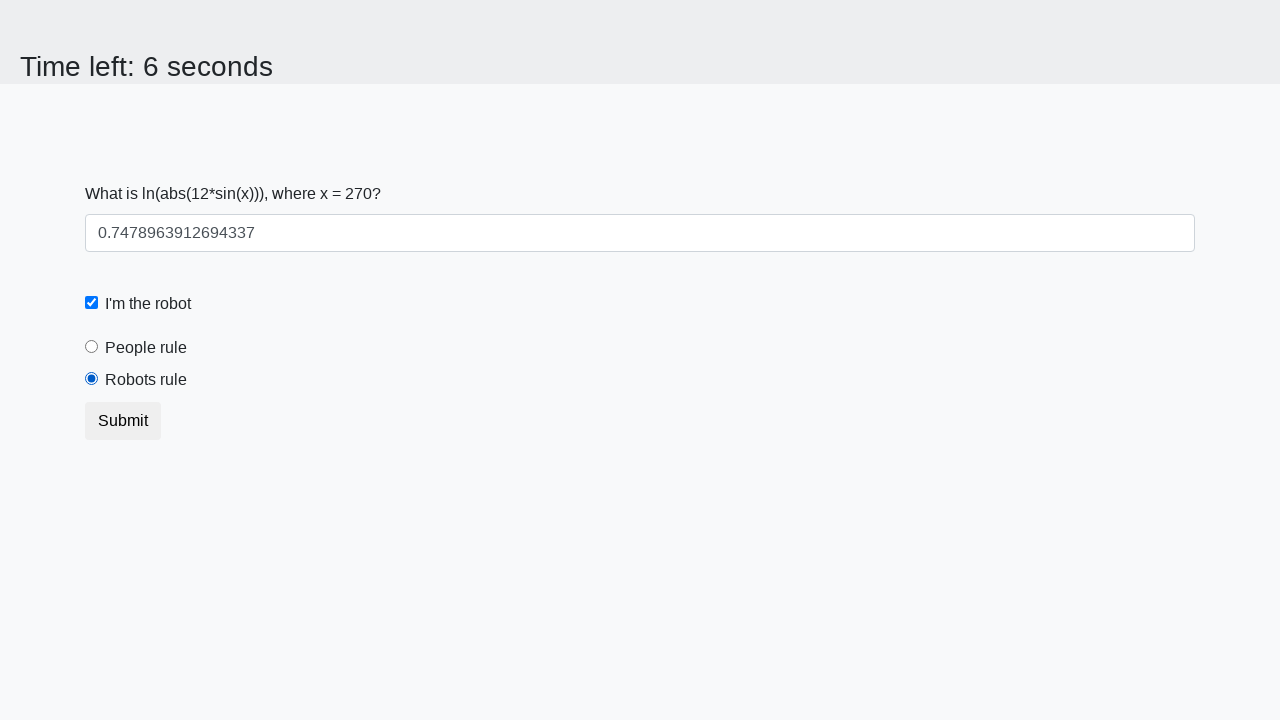

Clicked submit button at (123, 421) on button.btn
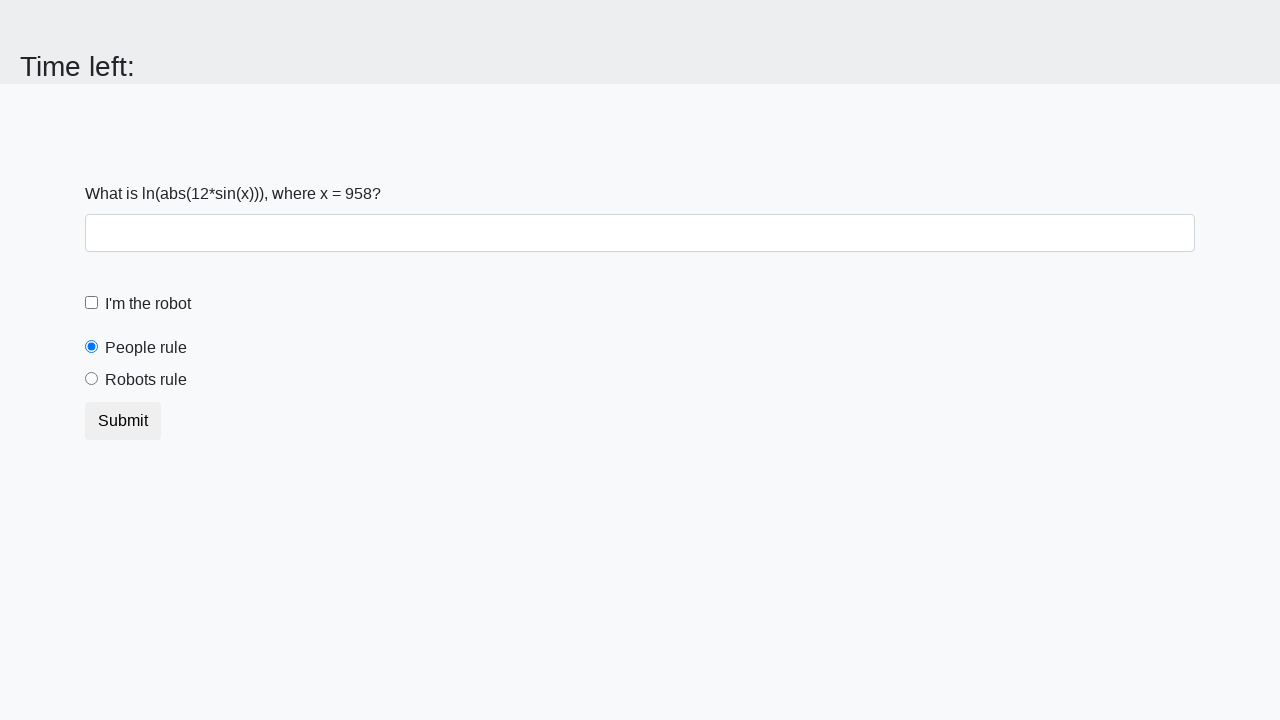

Waited 2 seconds for page response
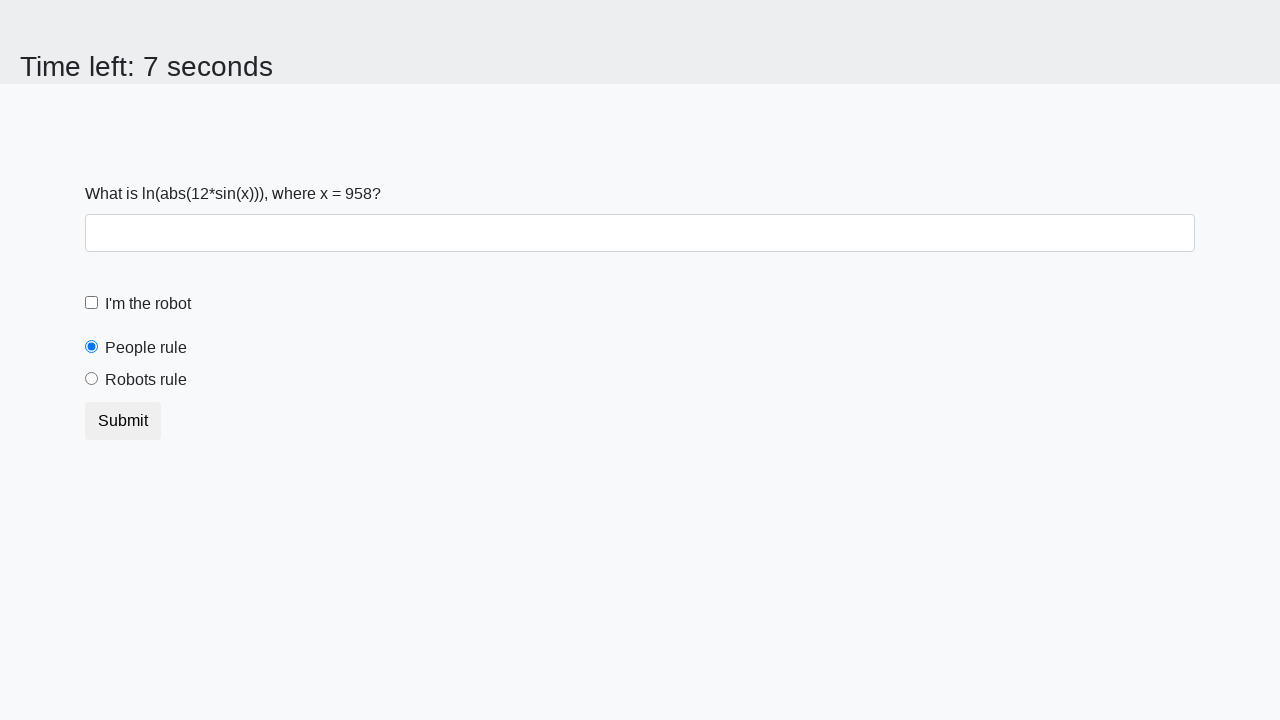

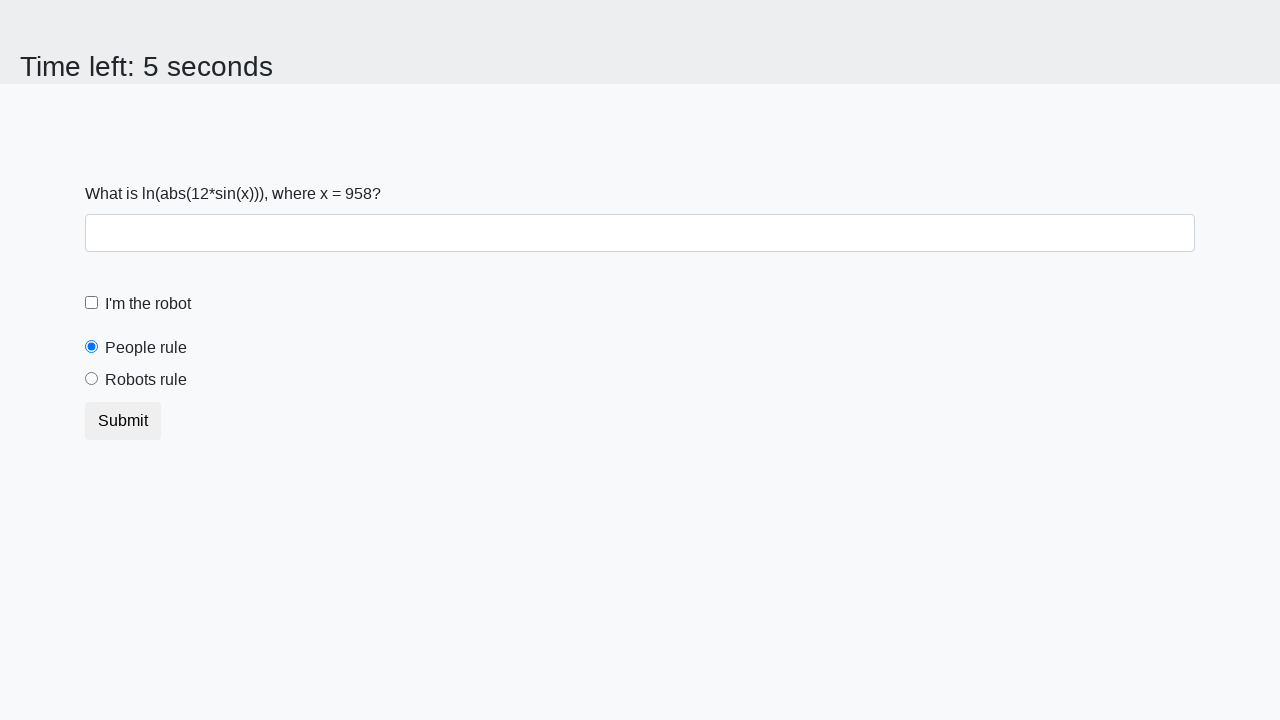